Navigates to a gallery page and waits for it to load. The original test included visual screenshot tracking which has been removed.

Starting URL: https://dronjo.wopee.io/gallery.html

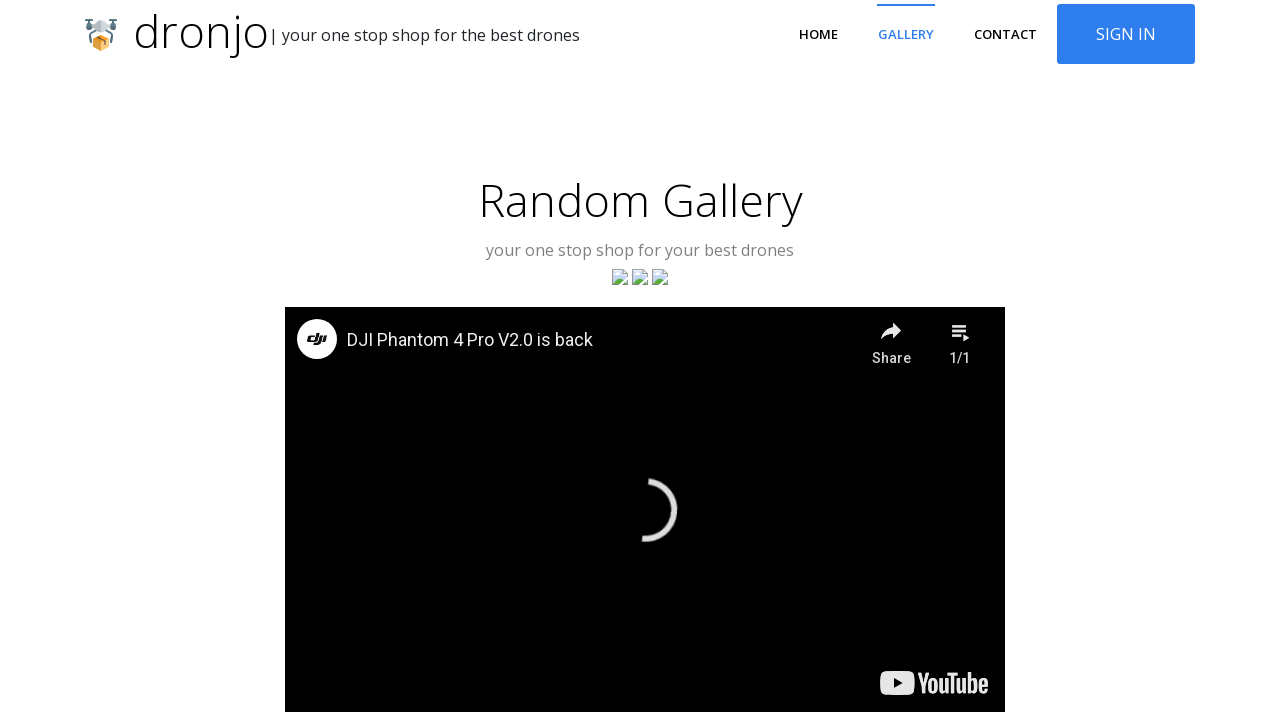

Gallery page fully loaded with network idle
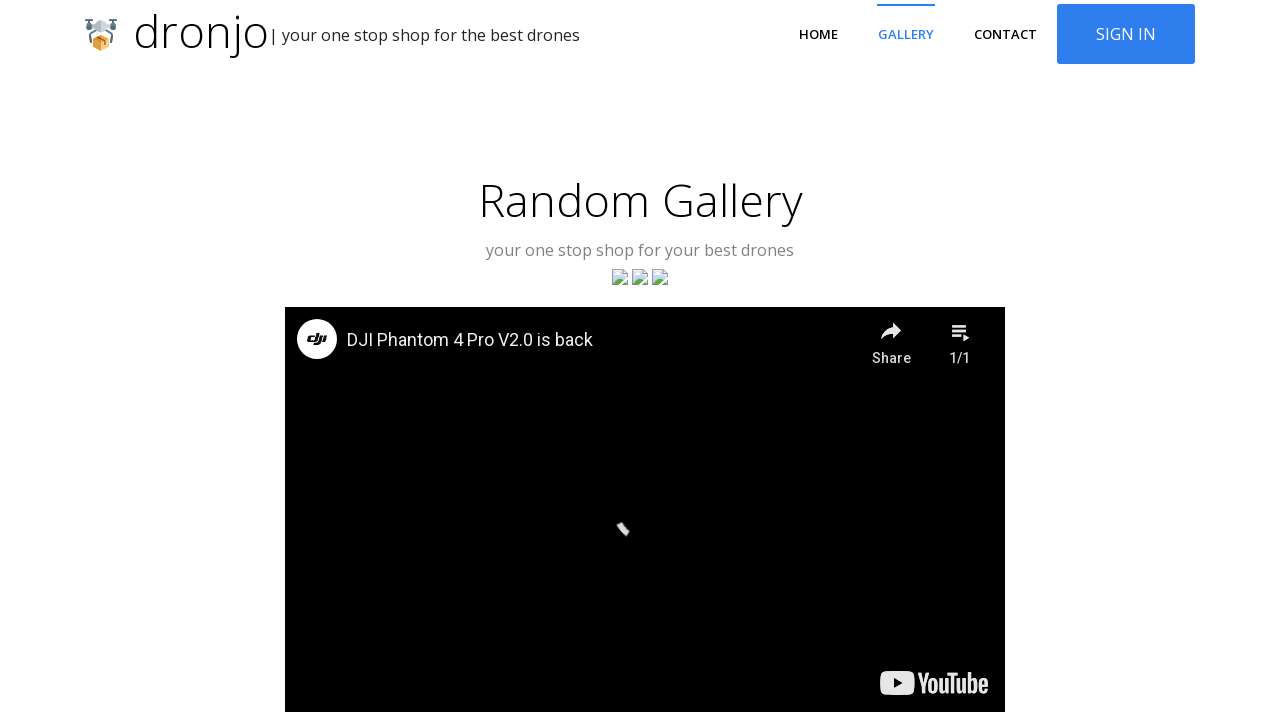

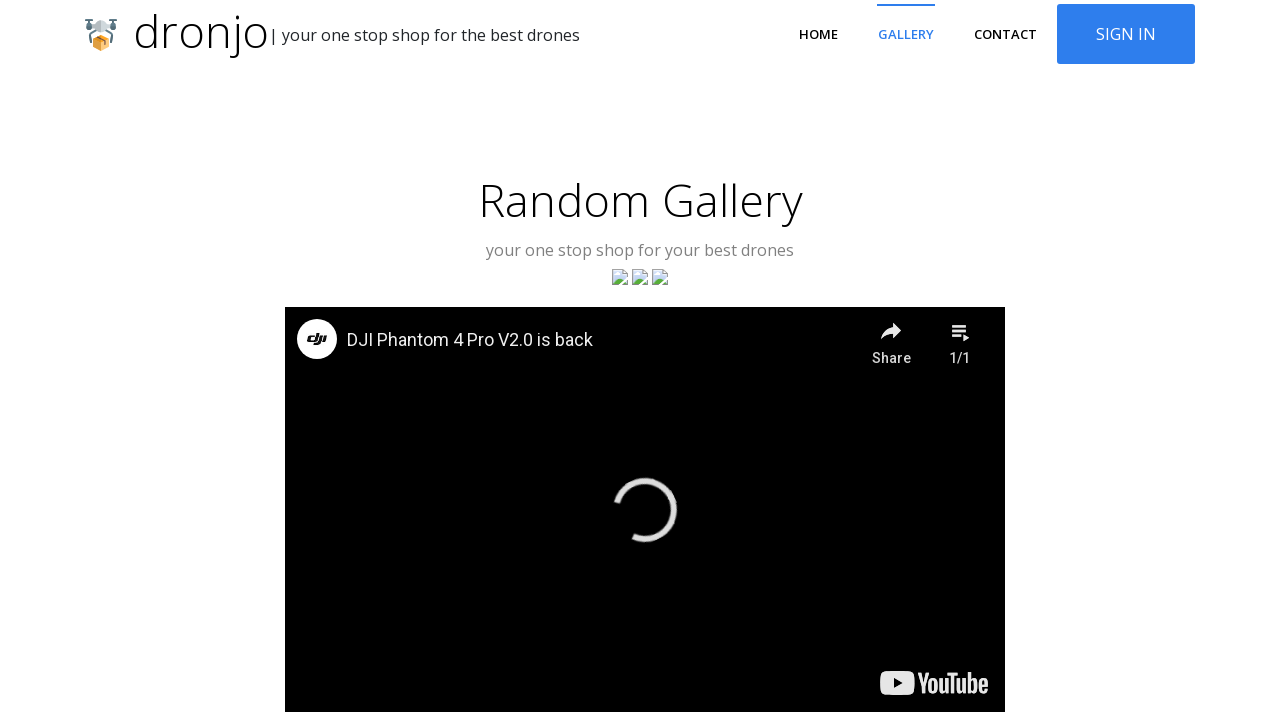